Navigates to an automation practice page, maximizes the window, and takes a screenshot of the page

Starting URL: https://rahulshettyacademy.com/AutomationPractice/

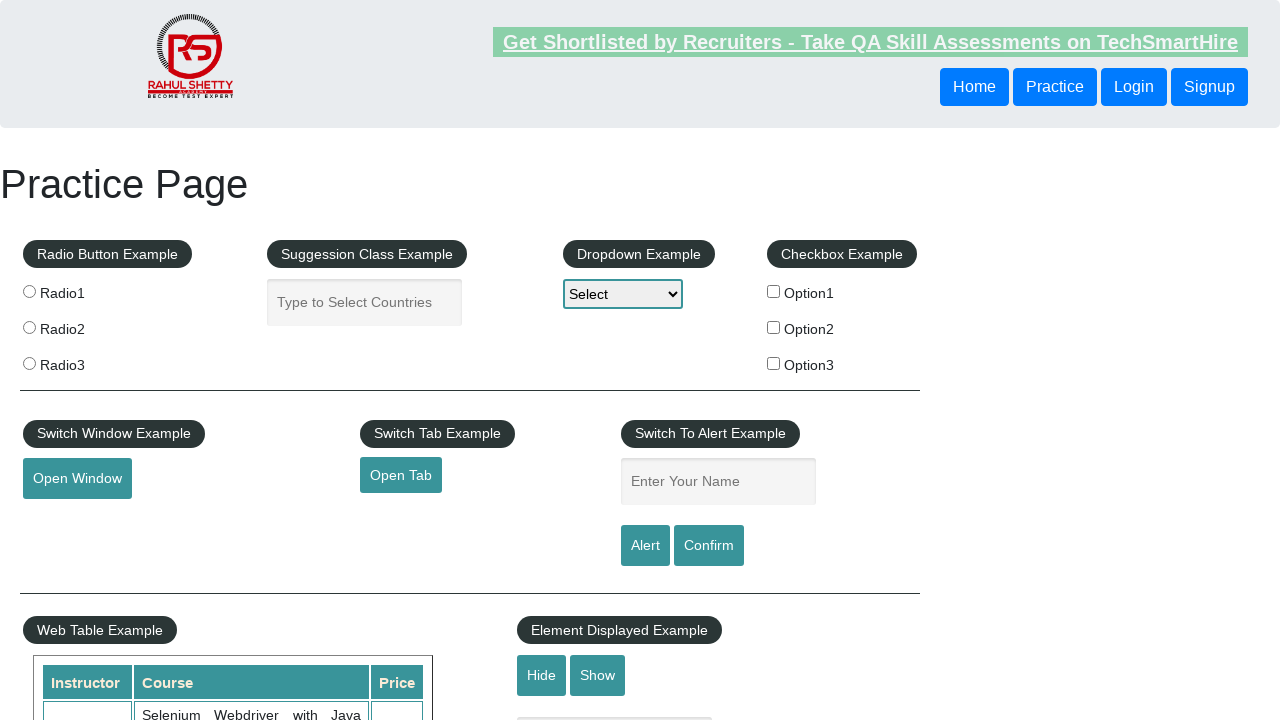

Navigated to automation practice page
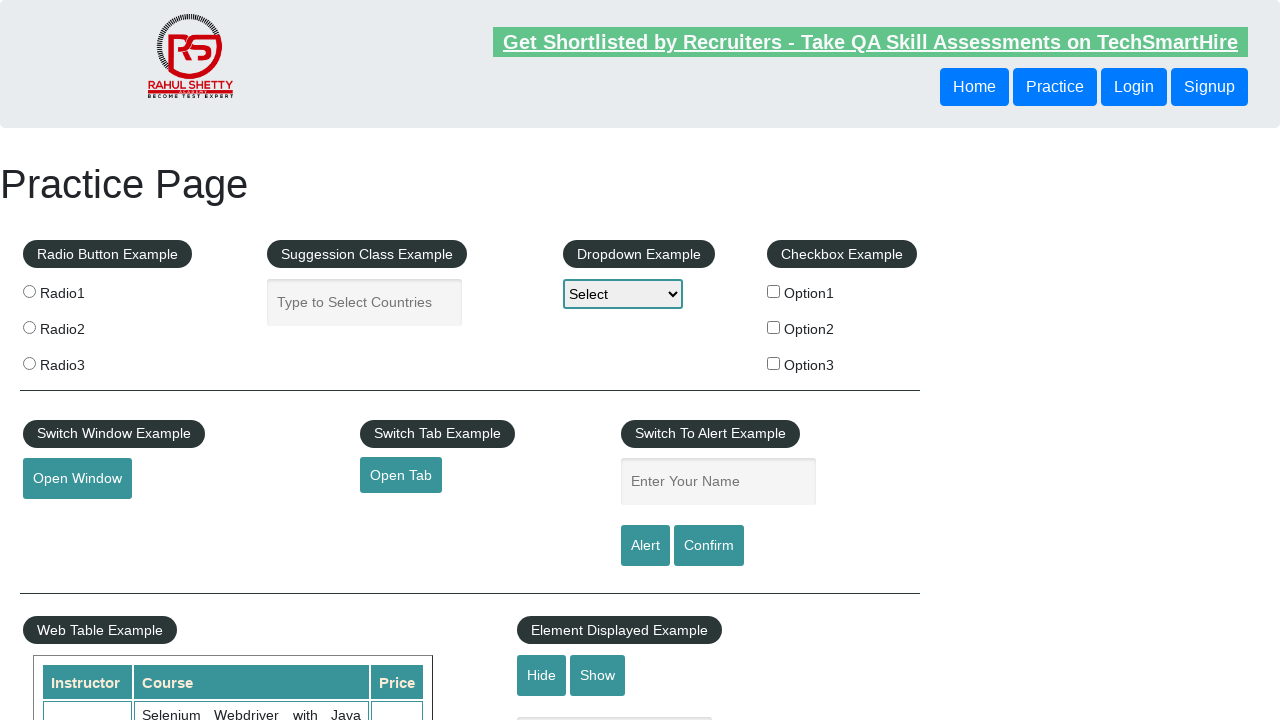

Maximized window to 1920x1080
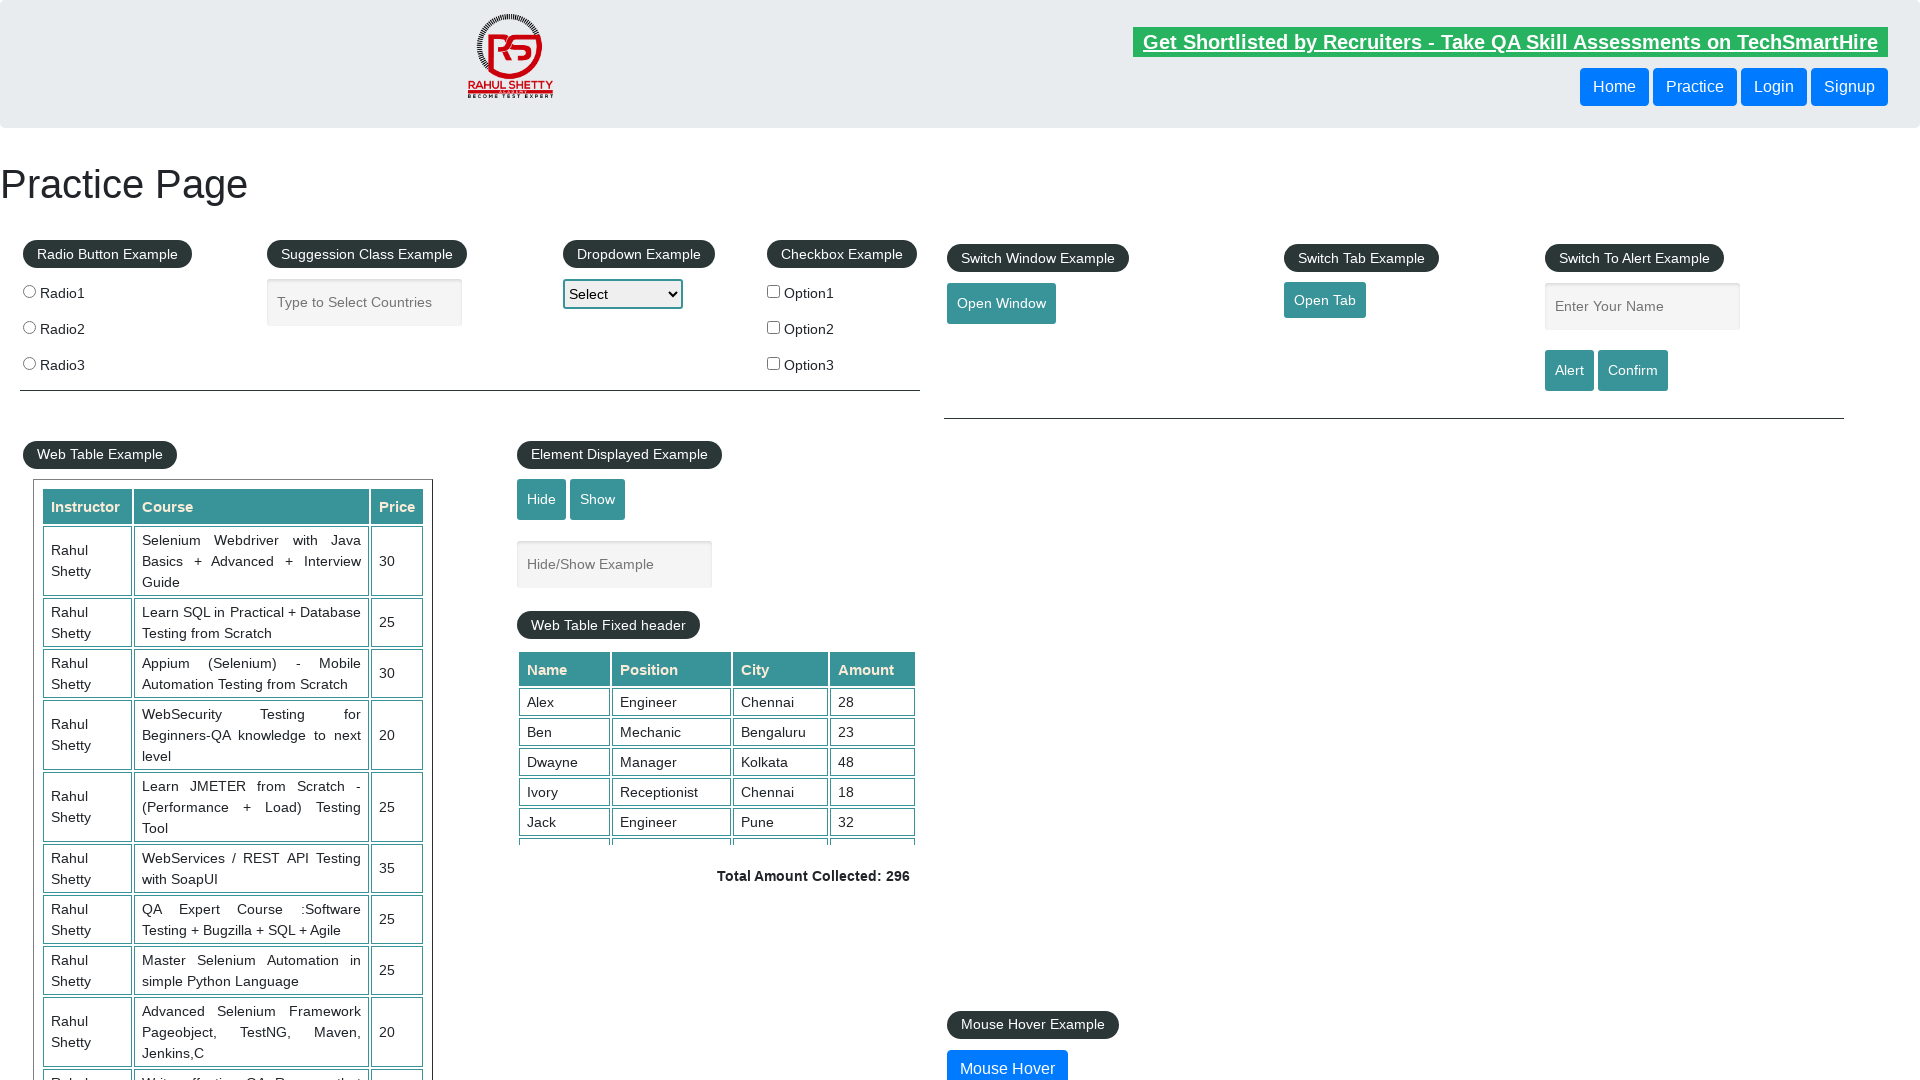

Page fully loaded and network idle
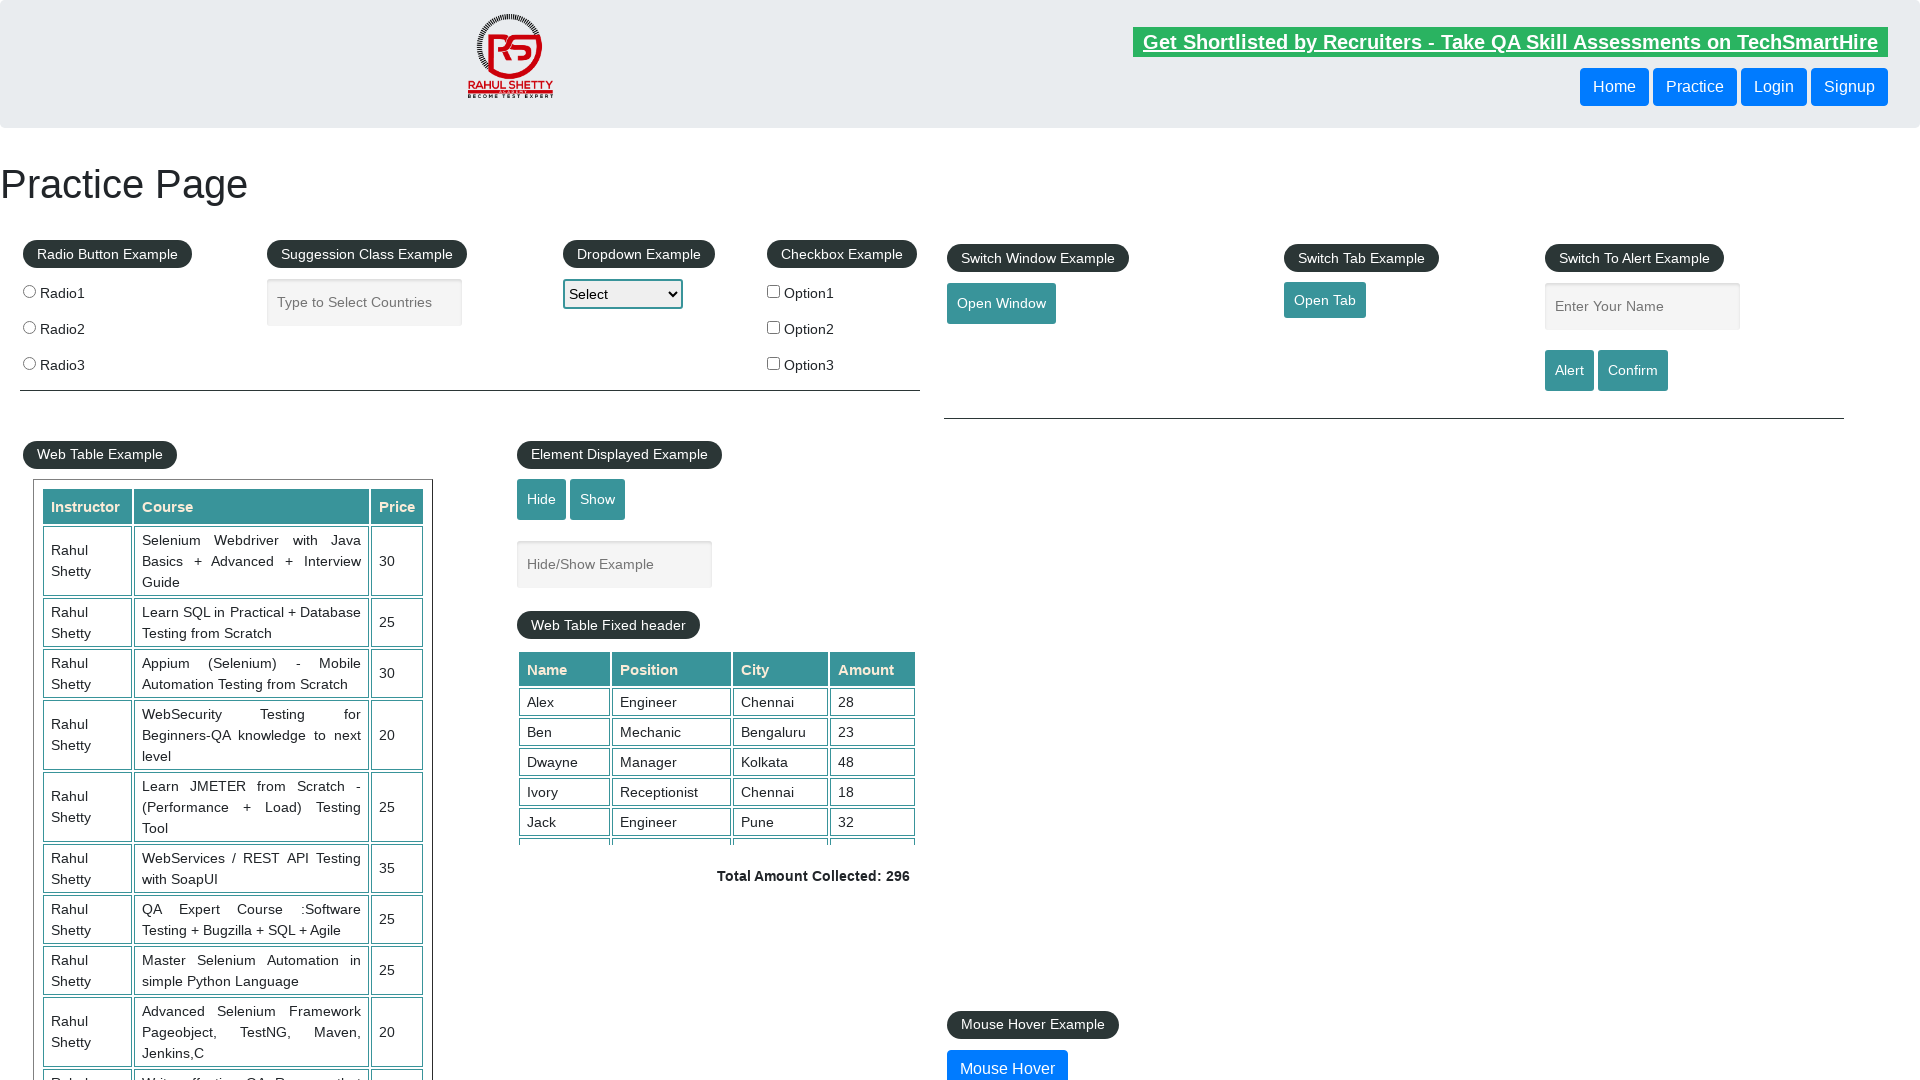

Took screenshot of automation practice page
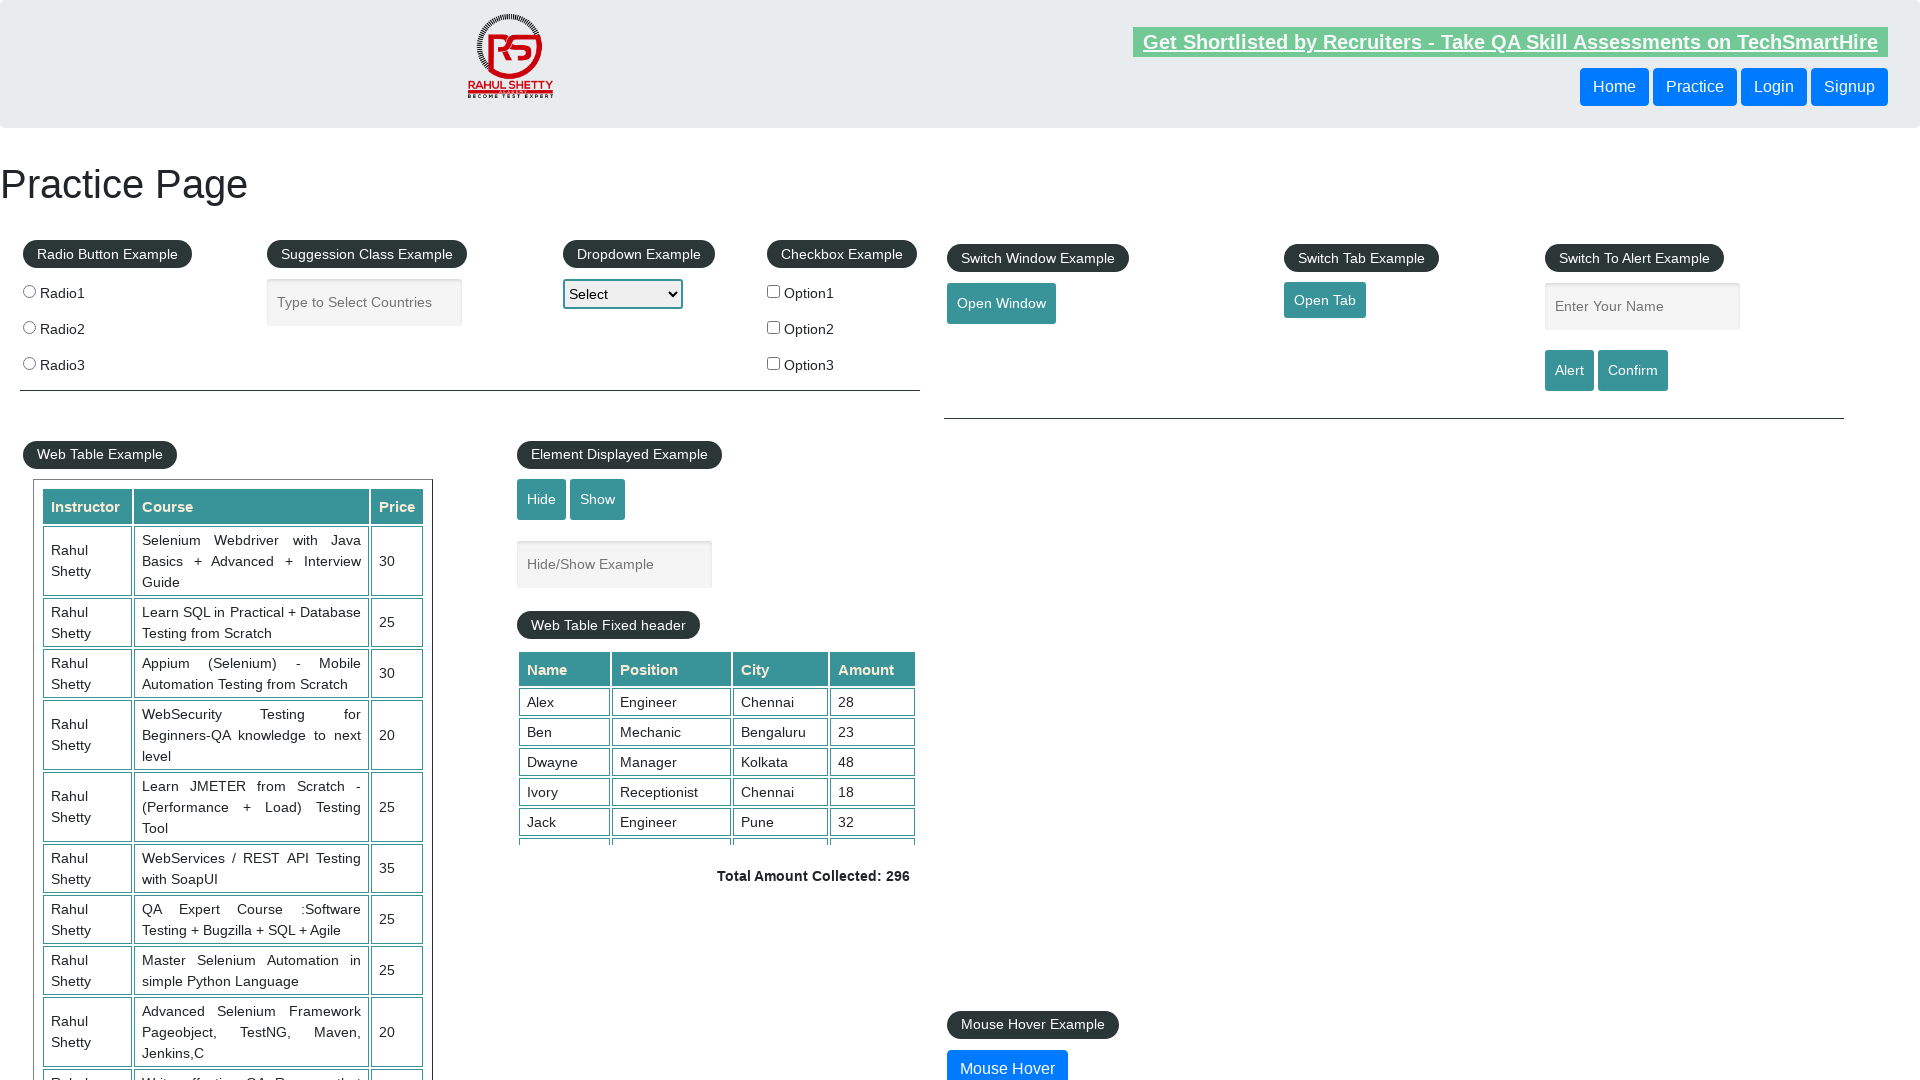

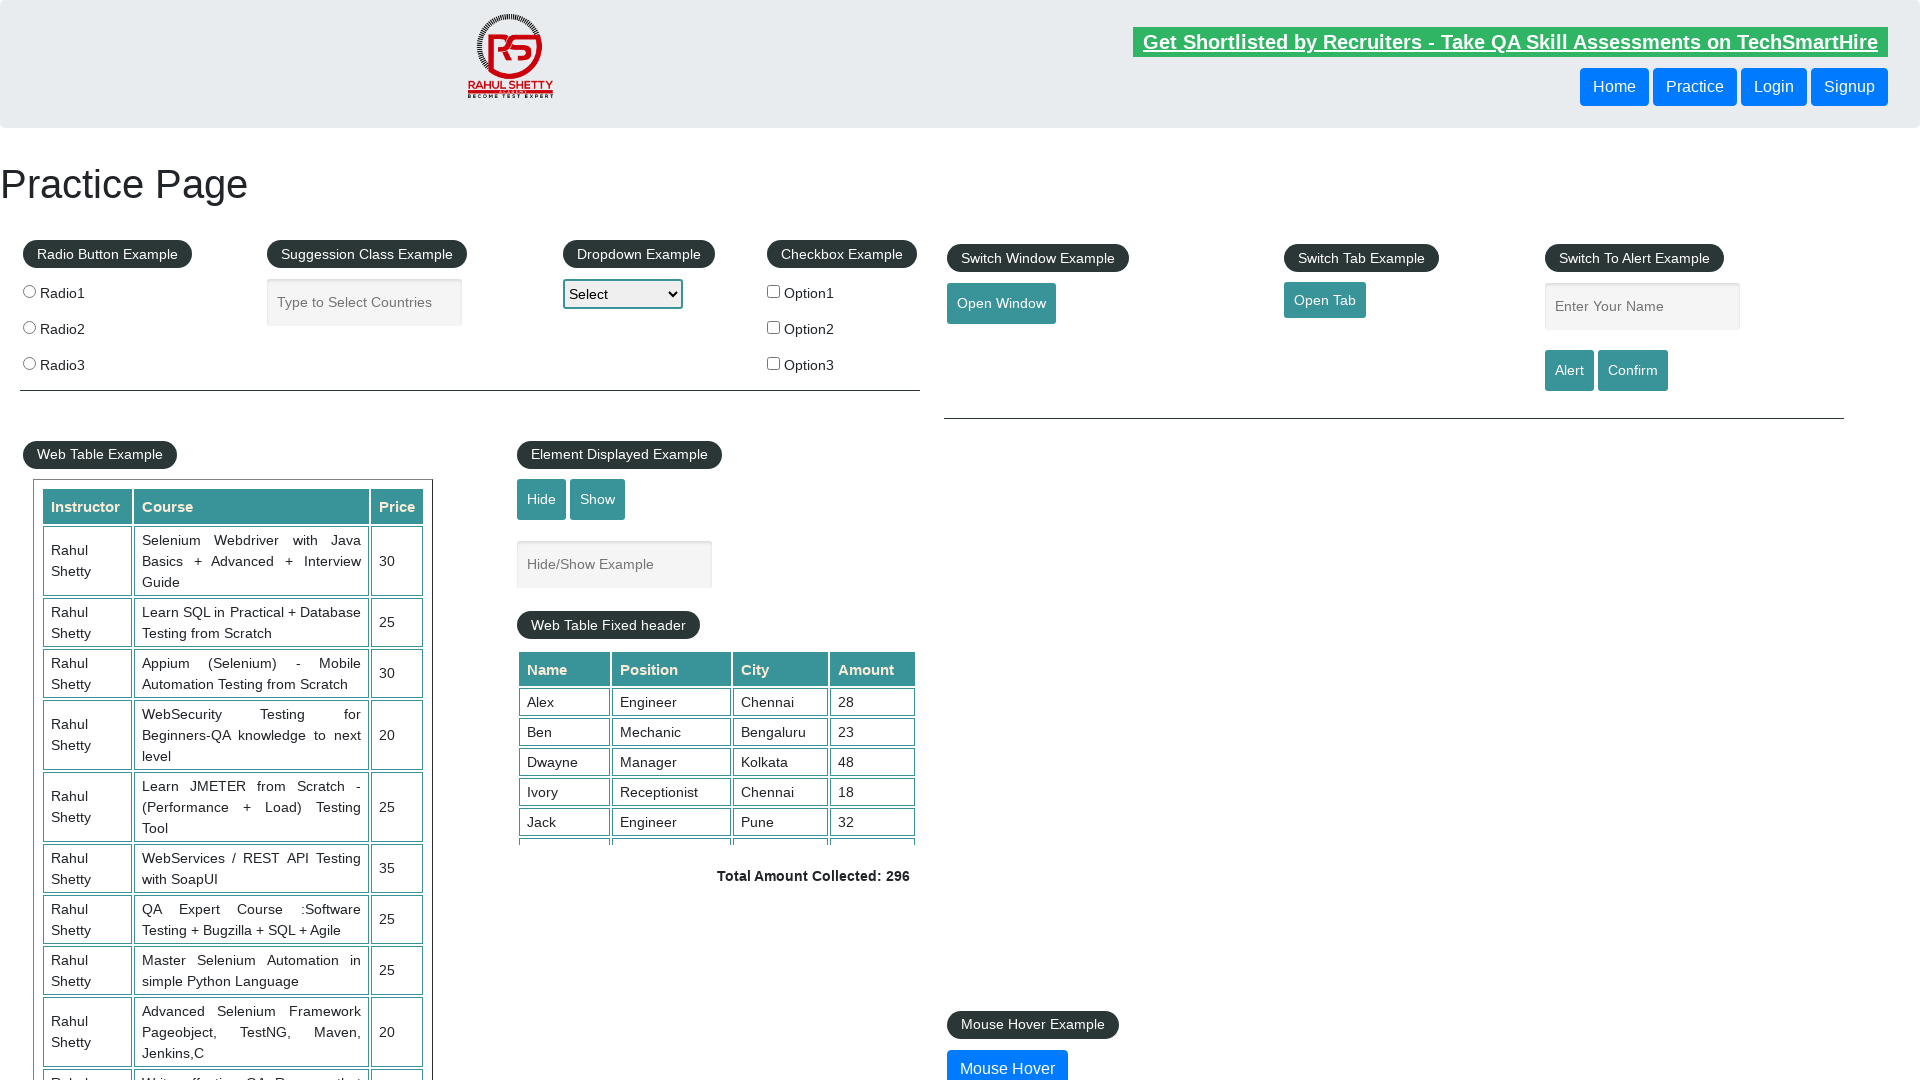